Tests prompt alert dialog by clicking a button and entering text into the prompt

Starting URL: https://letcode.in/alert

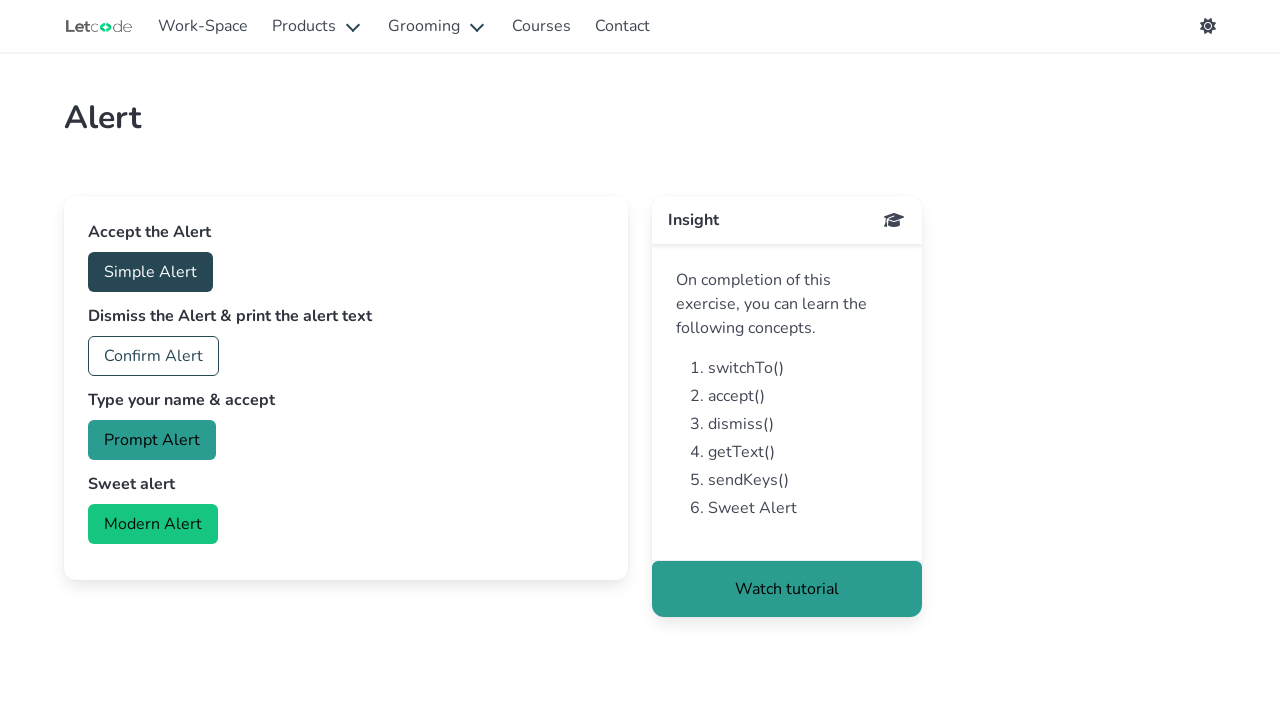

Set up dialog handler to accept prompt with text 'We are Testing'
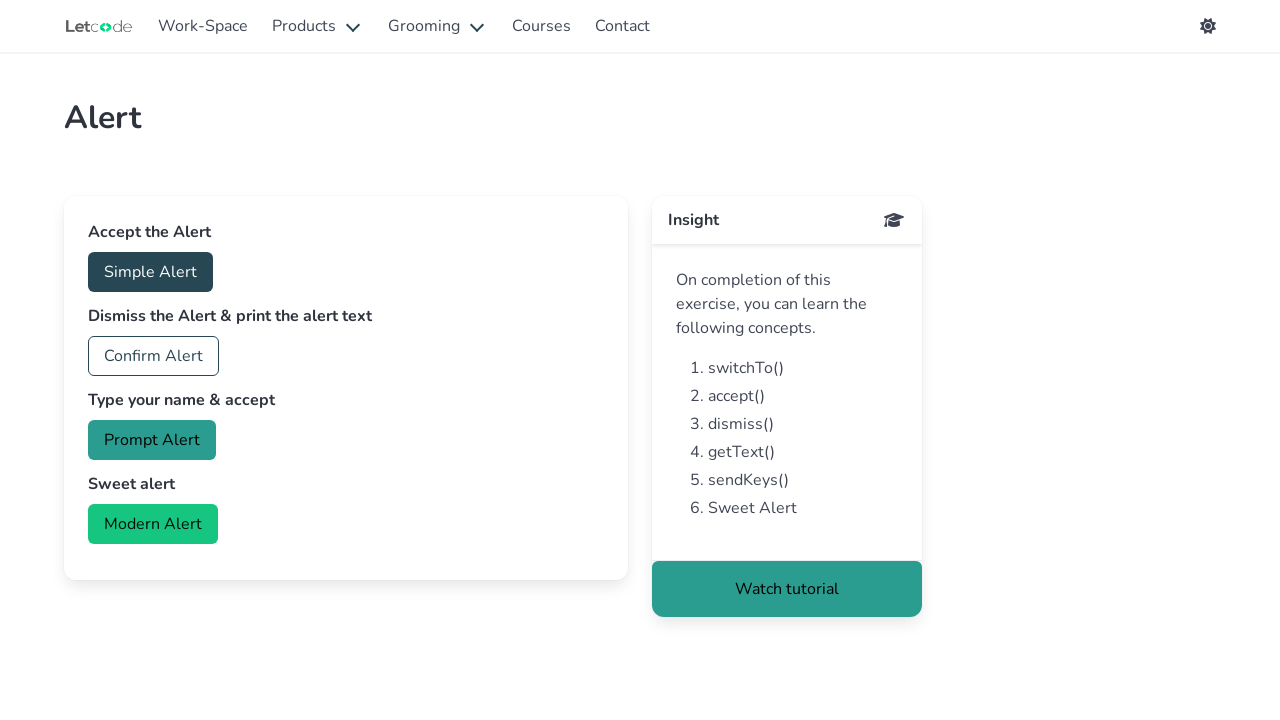

Clicked prompt alert button at (152, 440) on #prompt
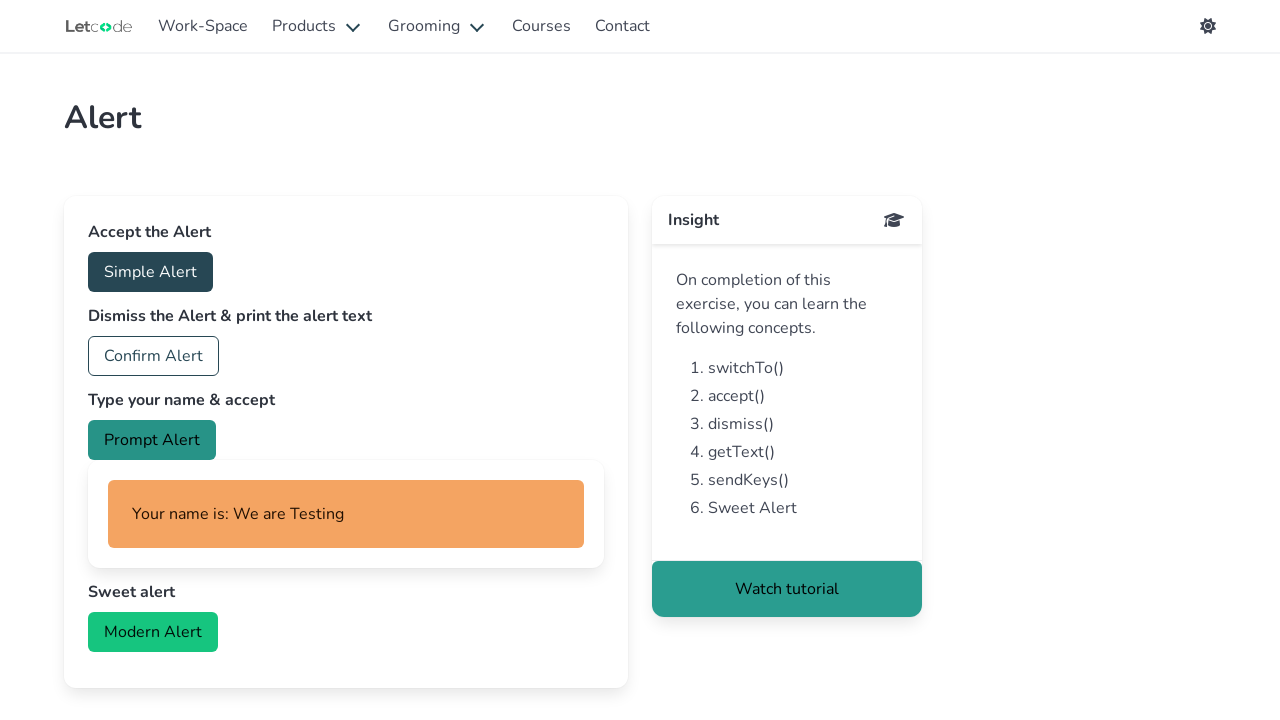

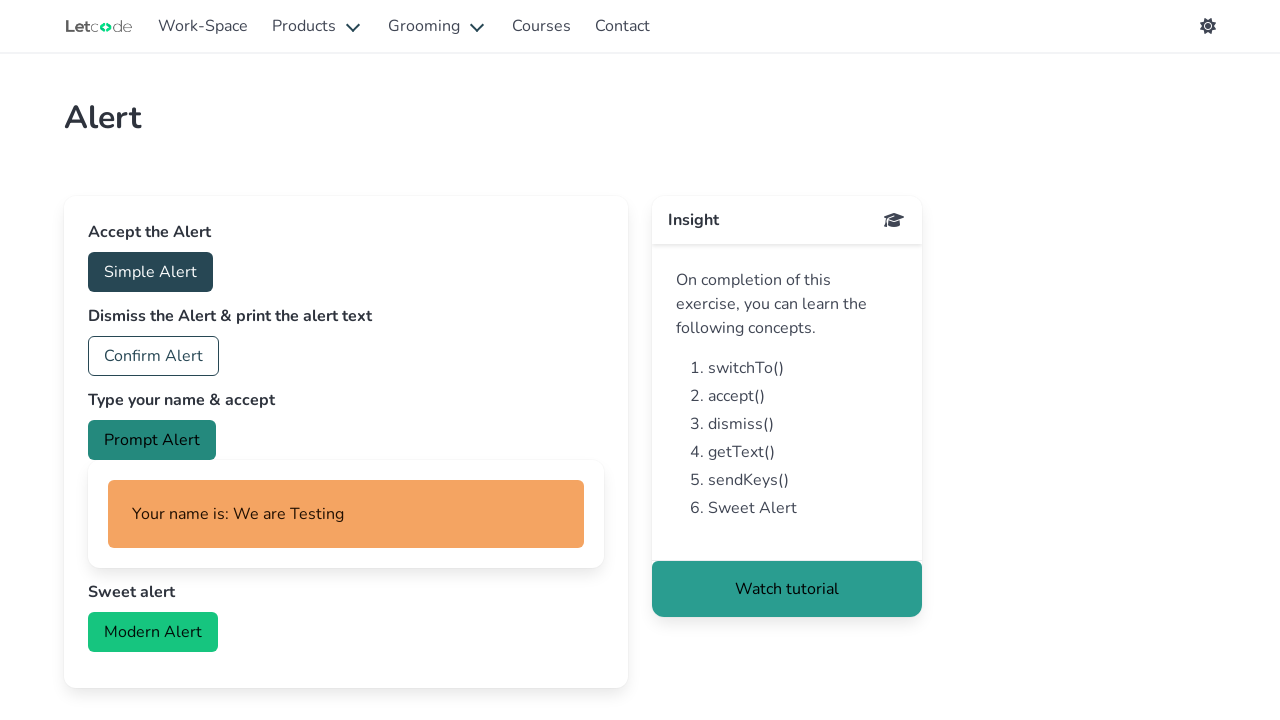